Navigates to an e-commerce shop page and retrieves all product card titles after waiting for the page to fully load

Starting URL: https://rahulshettyacademy.com/angularpractice/shop

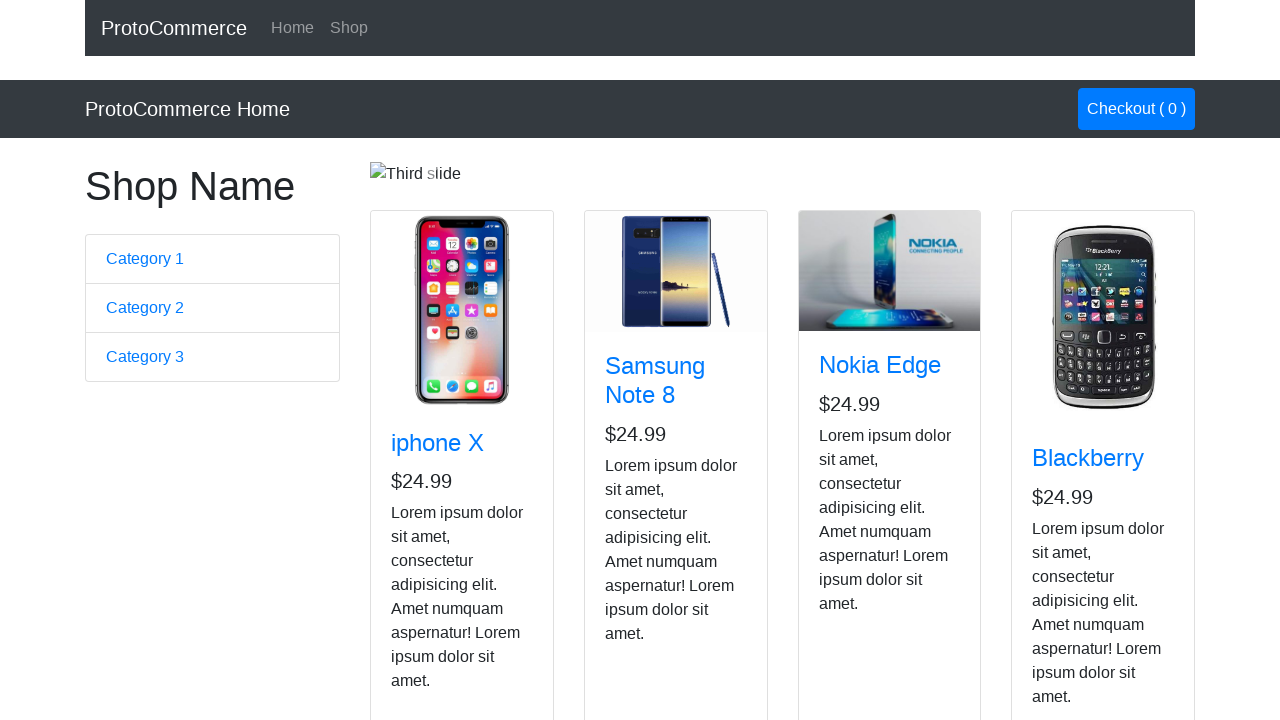

Waited for page to reach networkidle state
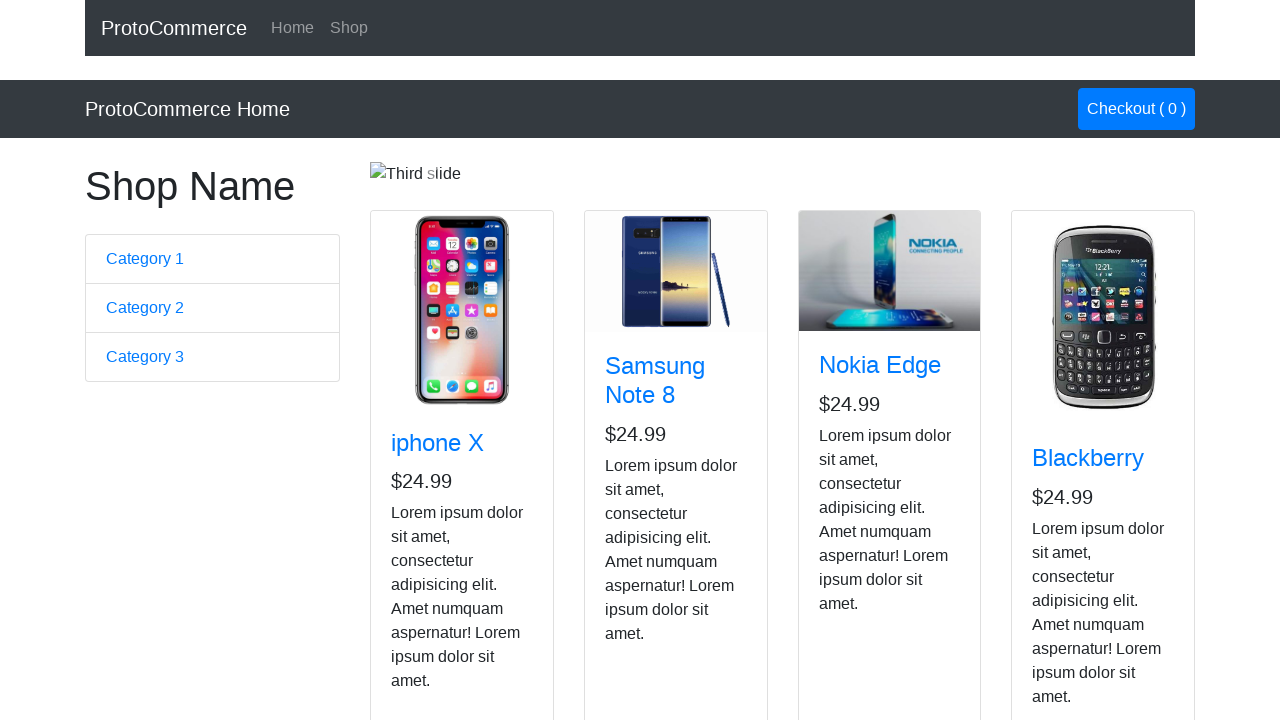

Waited for product card titles to be visible
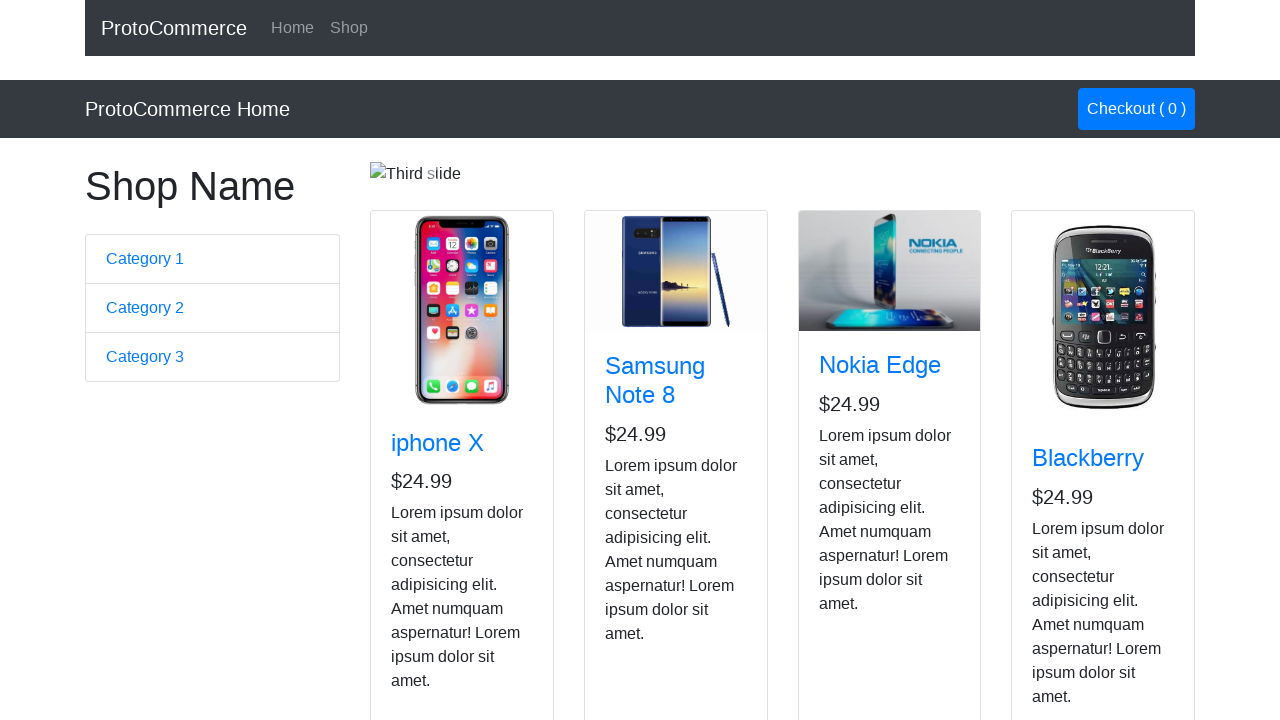

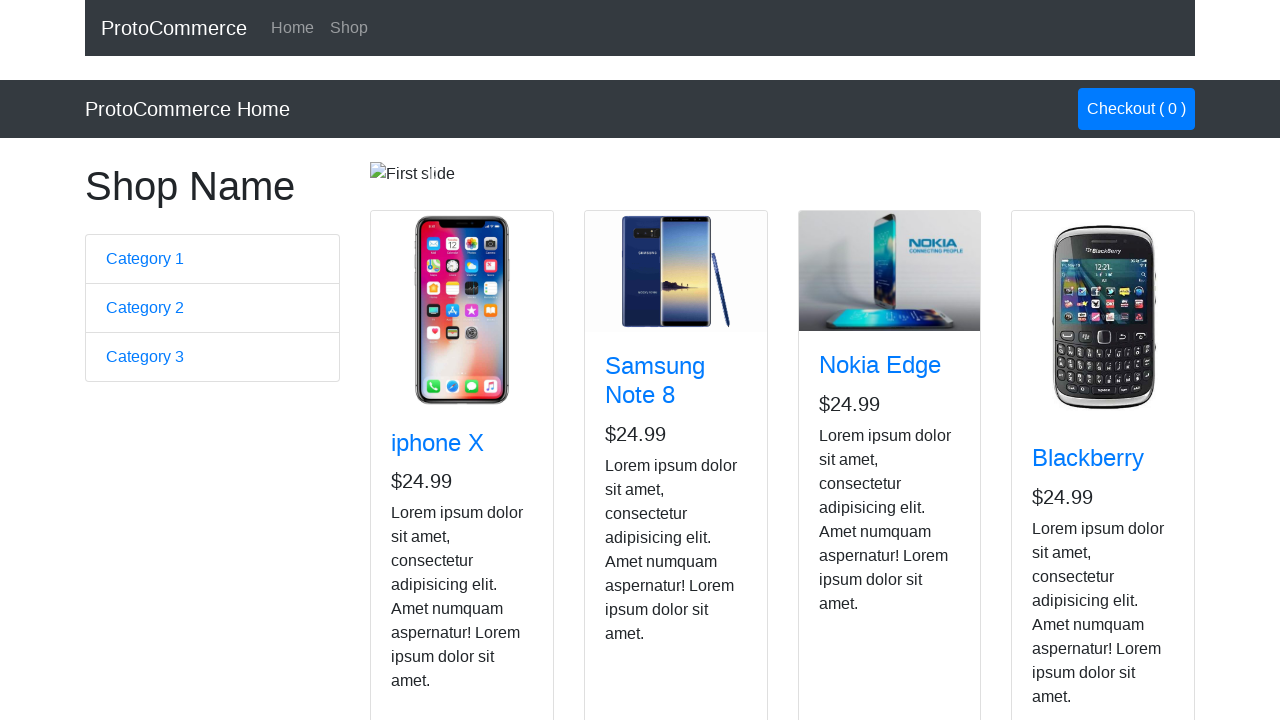